Tests radio button functionality by clicking a radio button and verifying it becomes selected

Starting URL: http://test.rubywatir.com/radios.php

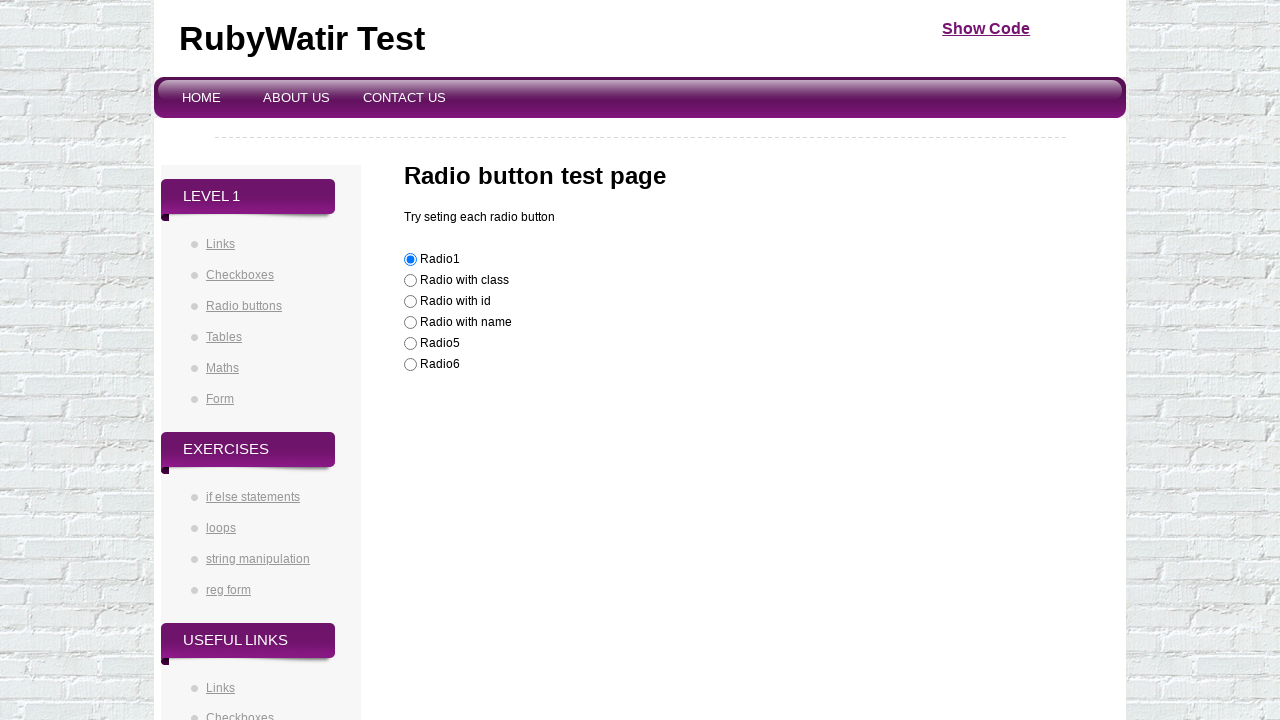

Navigated to radio button test page
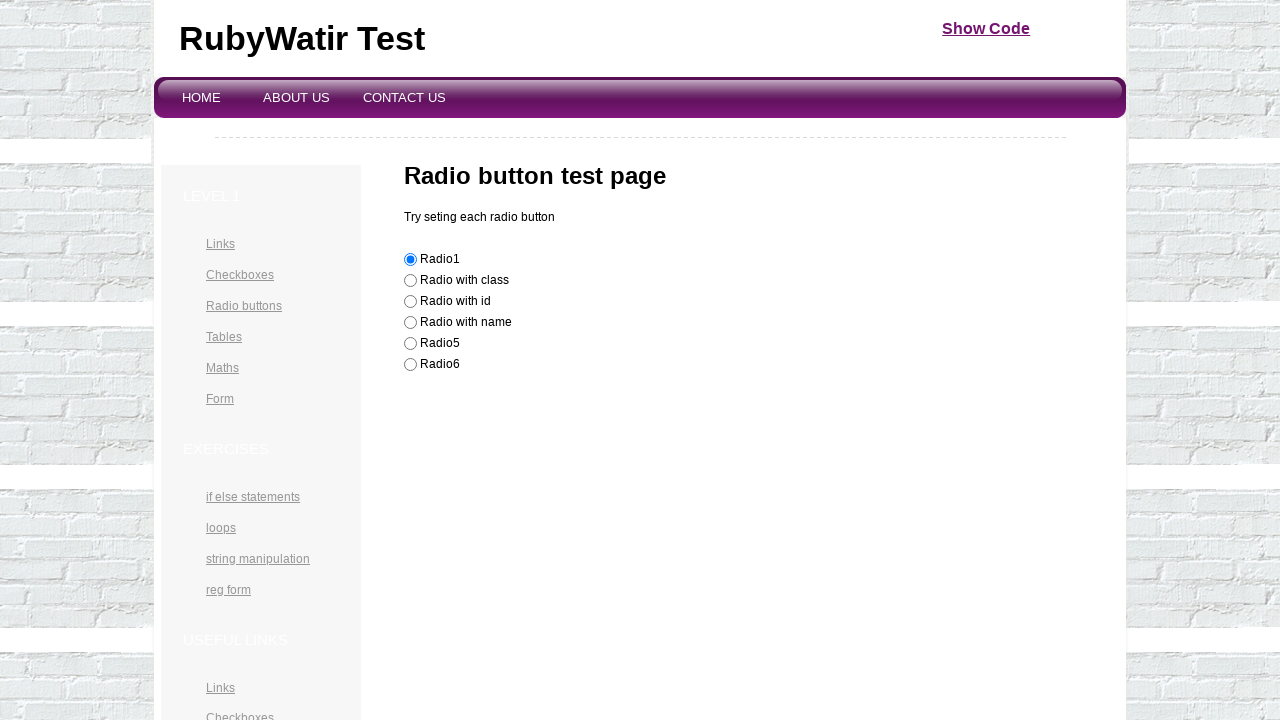

Clicked the radio button at (410, 302) on #radioId
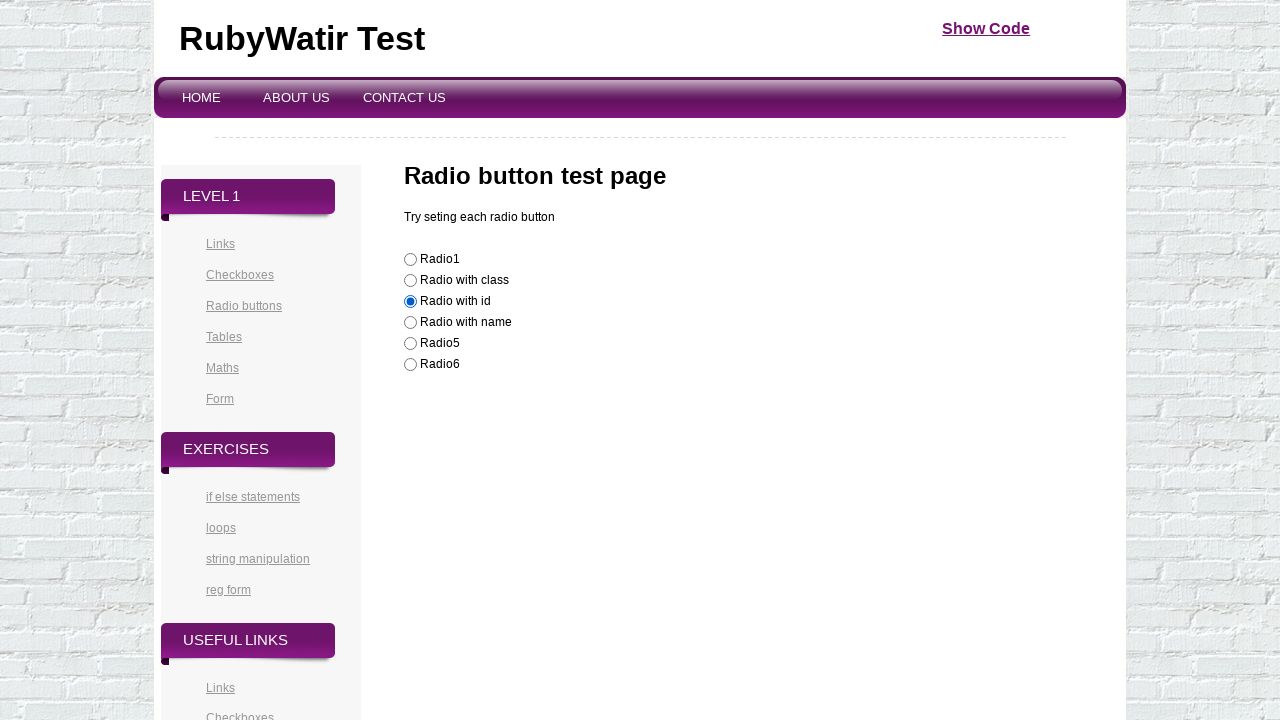

Verified that the radio button is selected
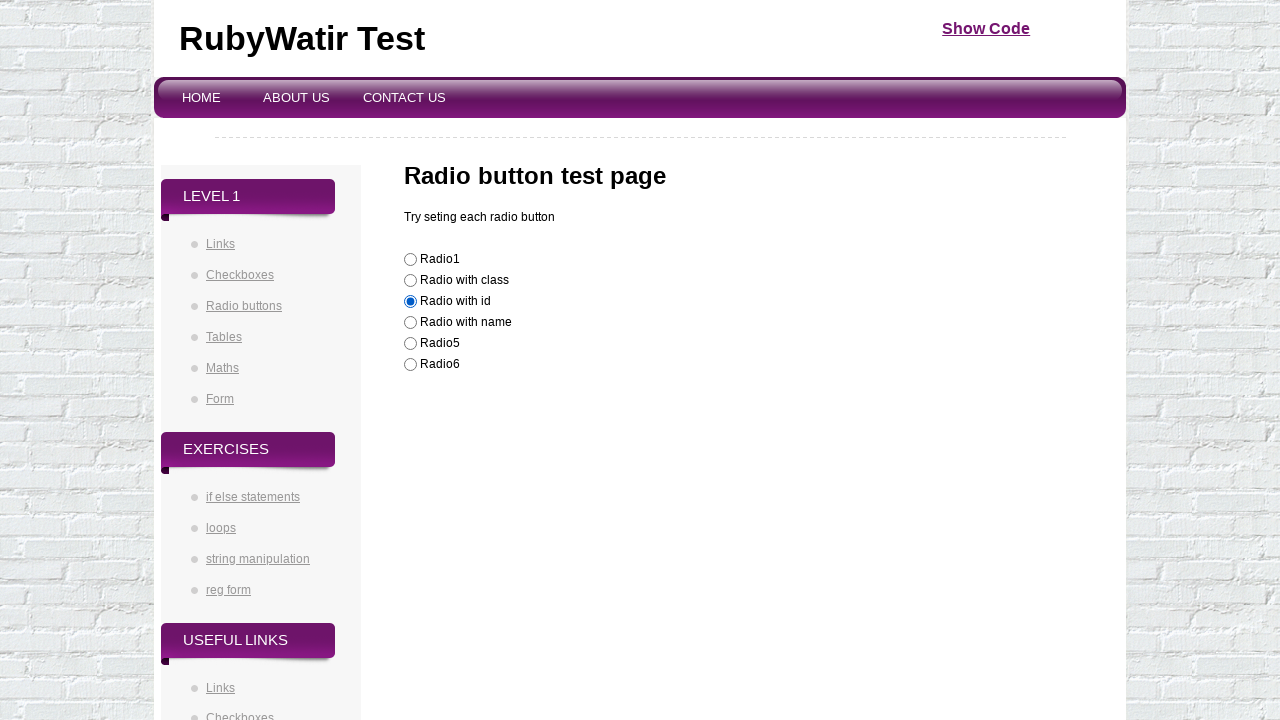

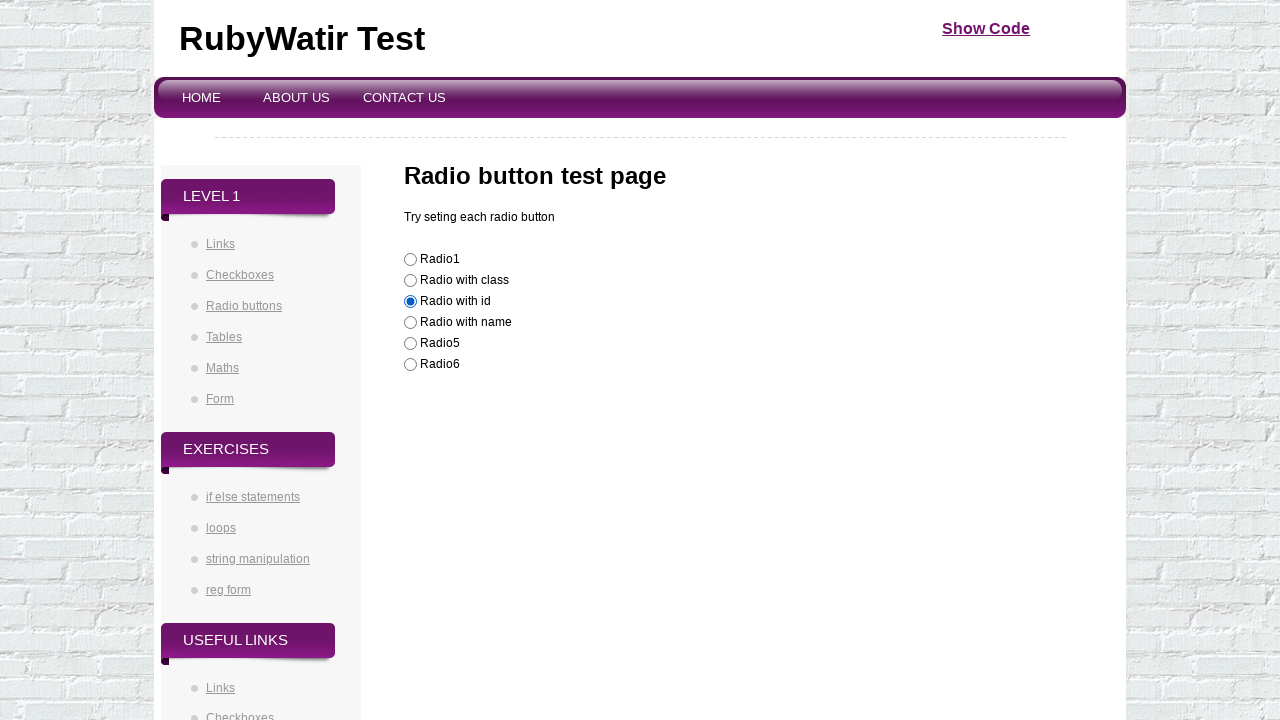